Tests dropdown selection functionality on a simple HTML elements page by scrolling to a dropdown and selecting an option by index

Starting URL: https://ultimateqa.com/simple-html-elements-for-automation/

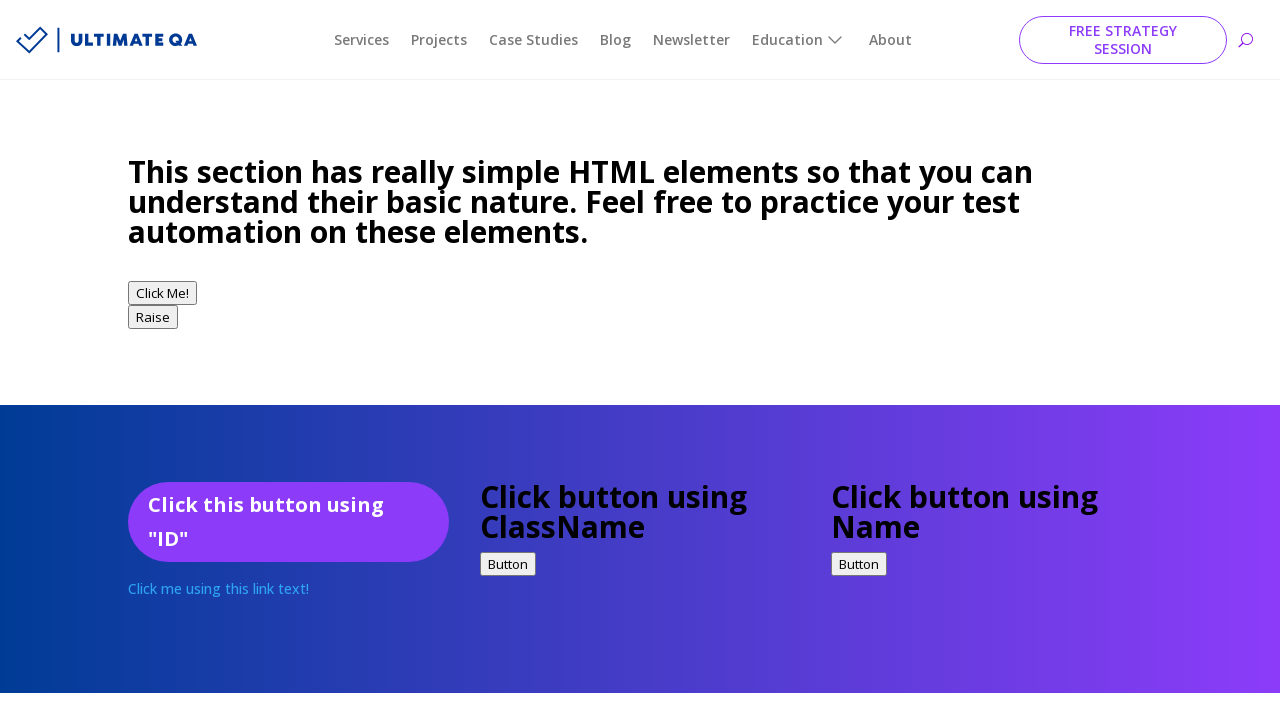

Scrolled down 1100px to make dropdown visible
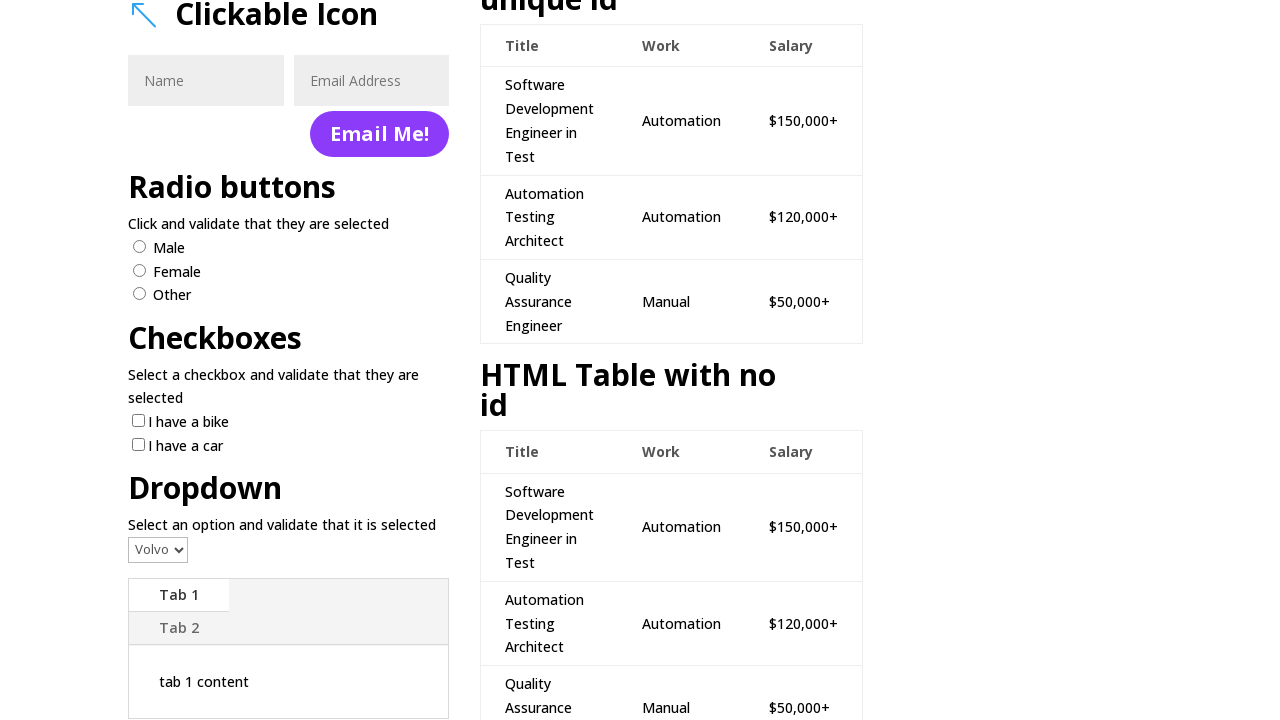

Selected 4th option (index 3) from dropdown on xpath=//*[@id="post-909"]/div/div[1]/div/div[3]/div/div[1]/div[9]/div/div/div/se
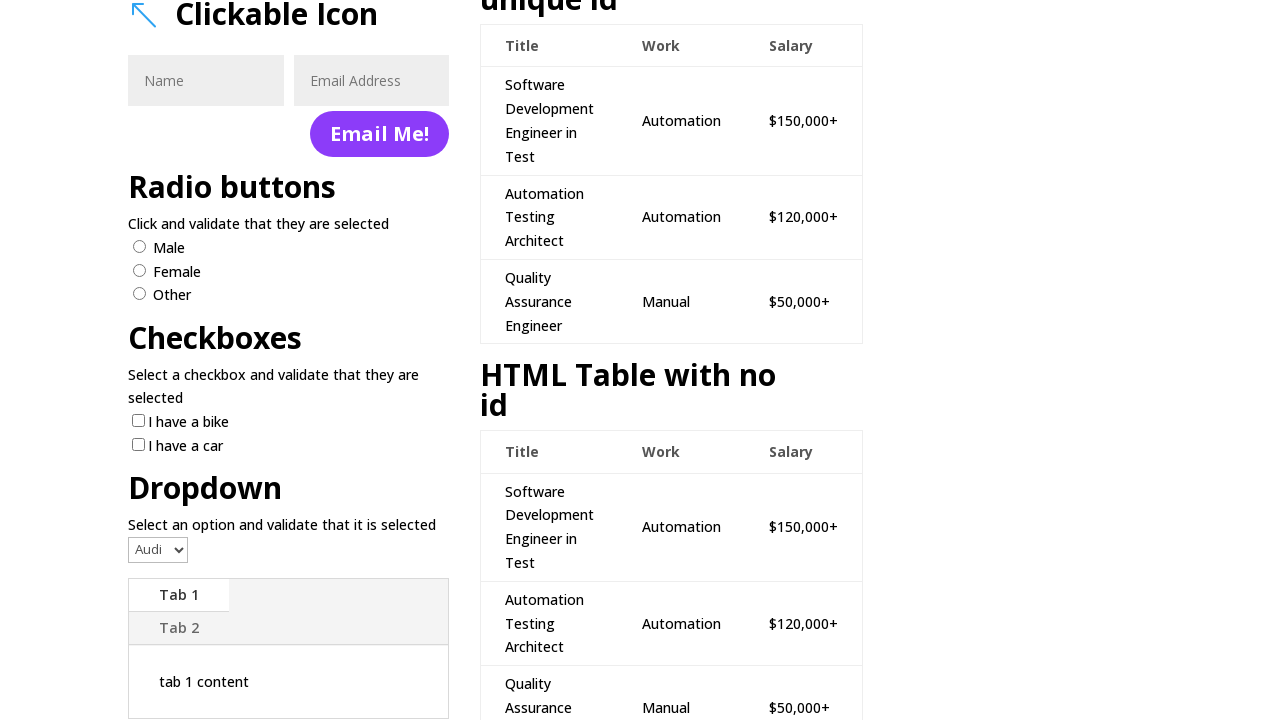

Waited for dropdown selection to be processed
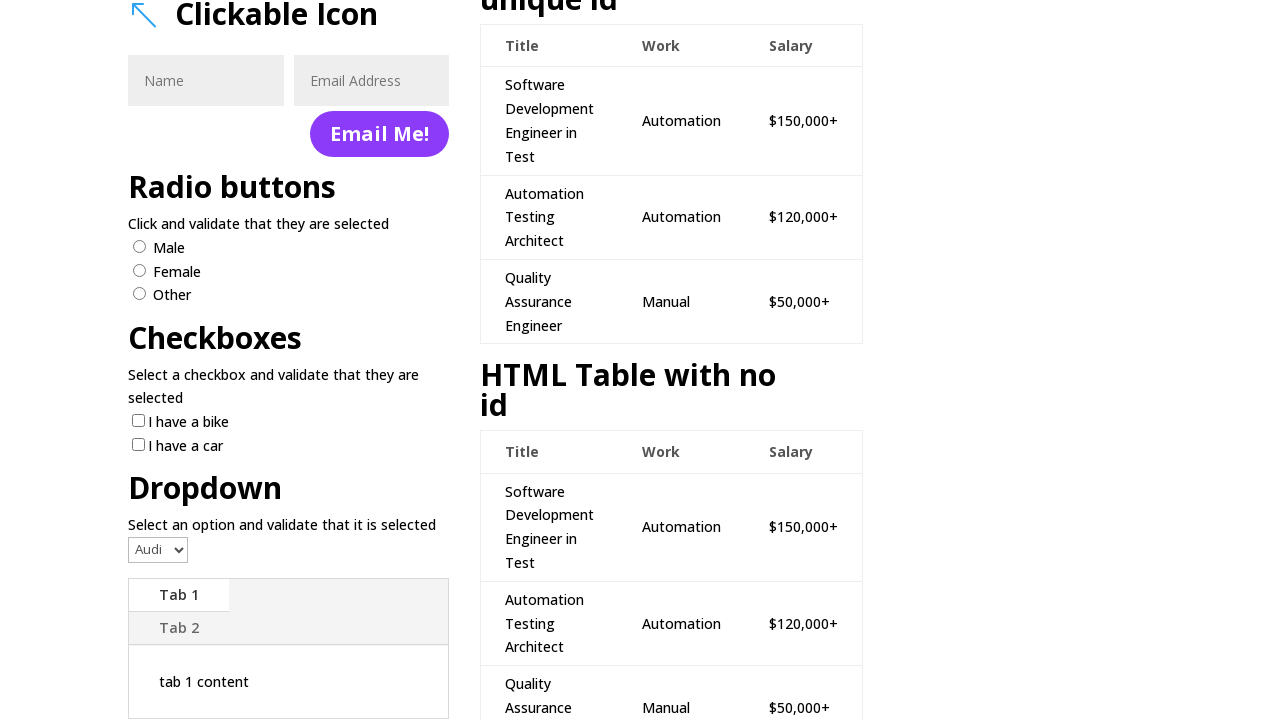

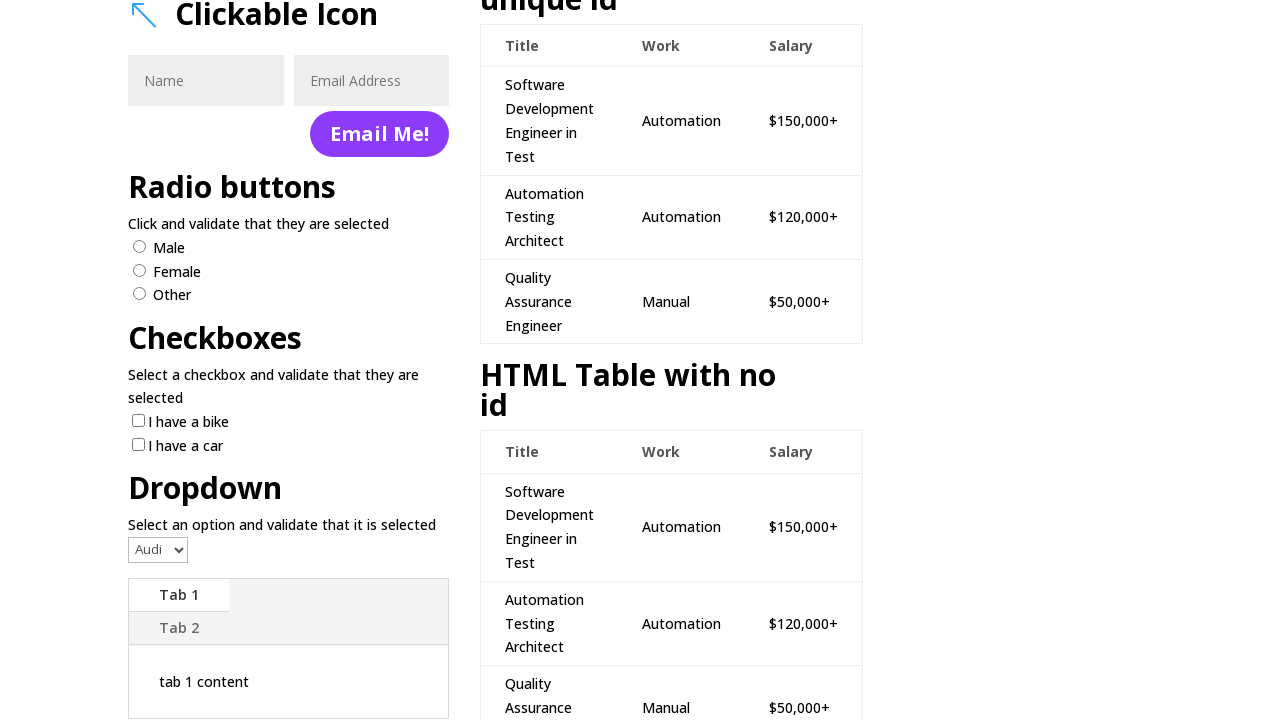